Tests depositing money into a customer account and verifies the success message

Starting URL: https://www.globalsqa.com/angularJs-protractor/BankingProject/#/login

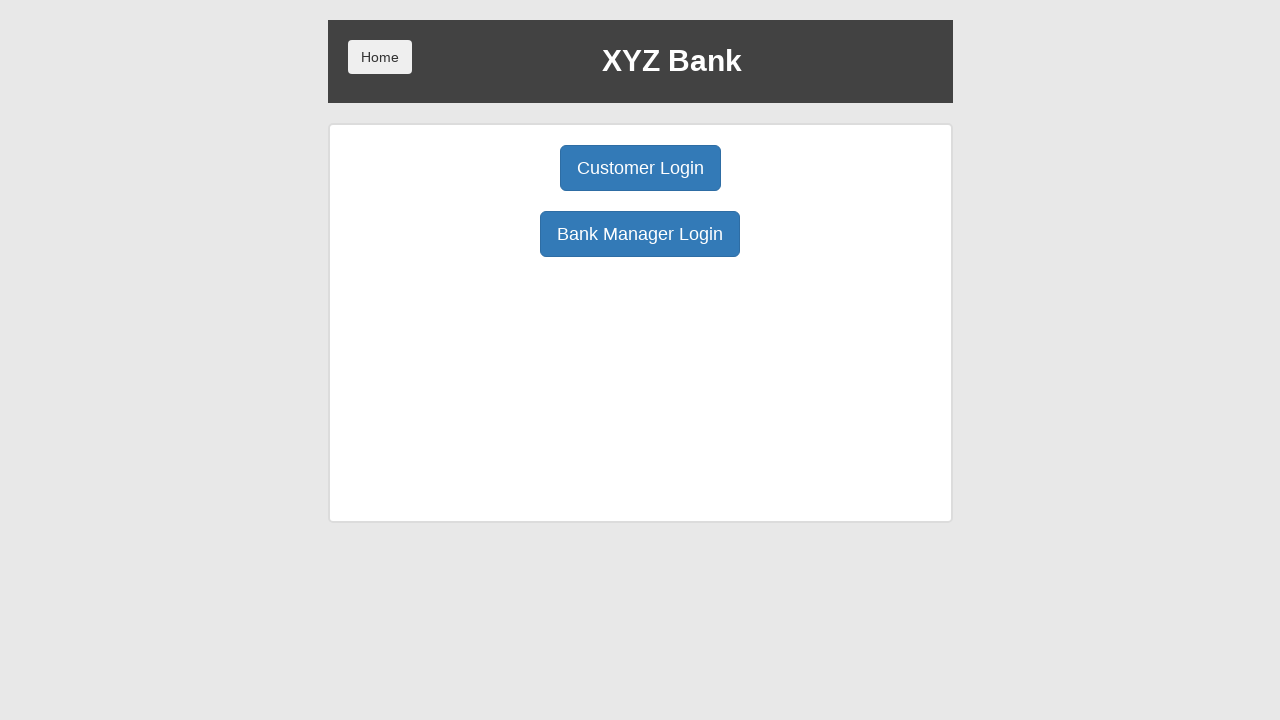

Clicked Customer Login button at (640, 168) on button:has-text('Customer Login')
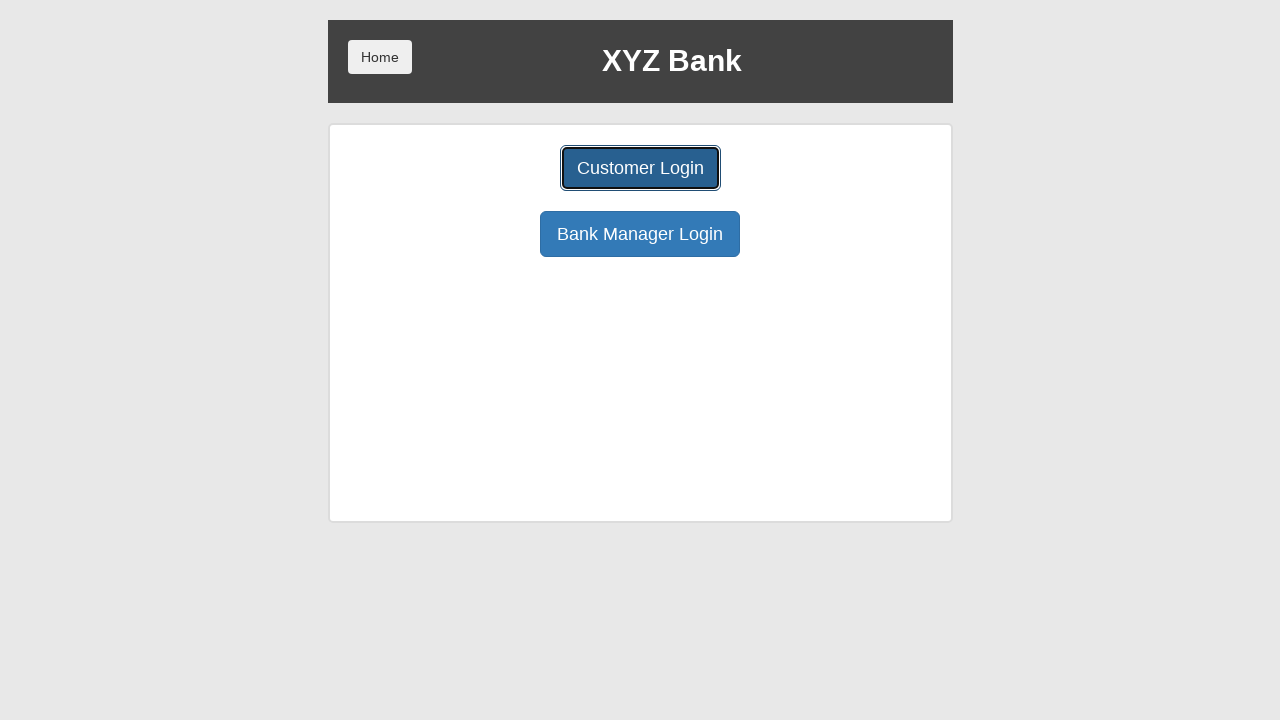

Selected a customer from the dropdown on select#userSelect
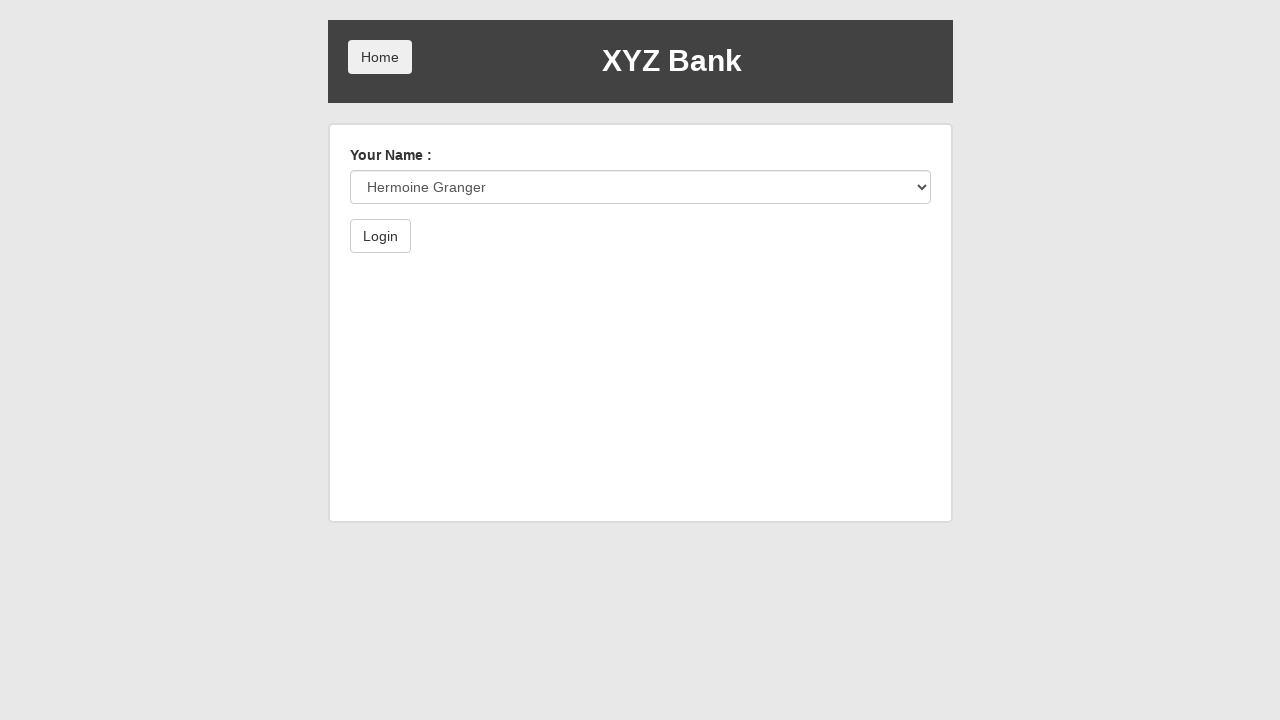

Clicked Login button to authenticate customer at (380, 236) on button:has-text('Login')
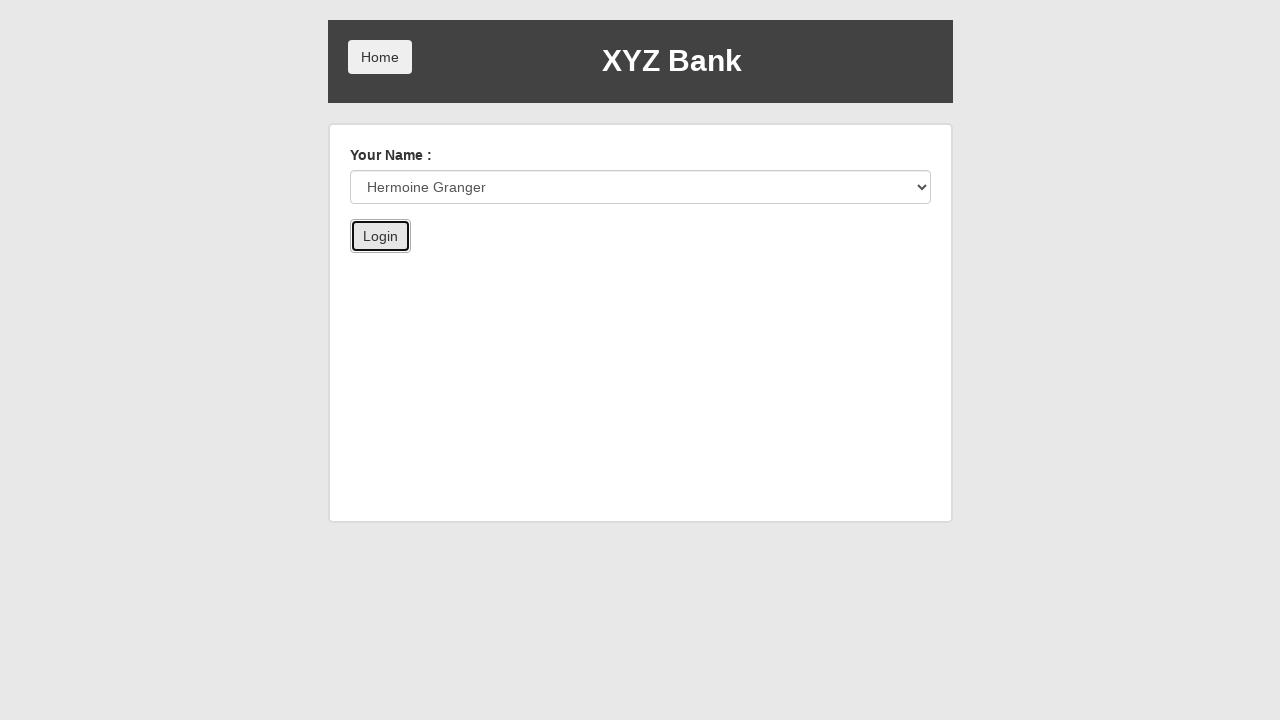

Clicked Deposit button at (652, 264) on button[ng-class='btnClass2']
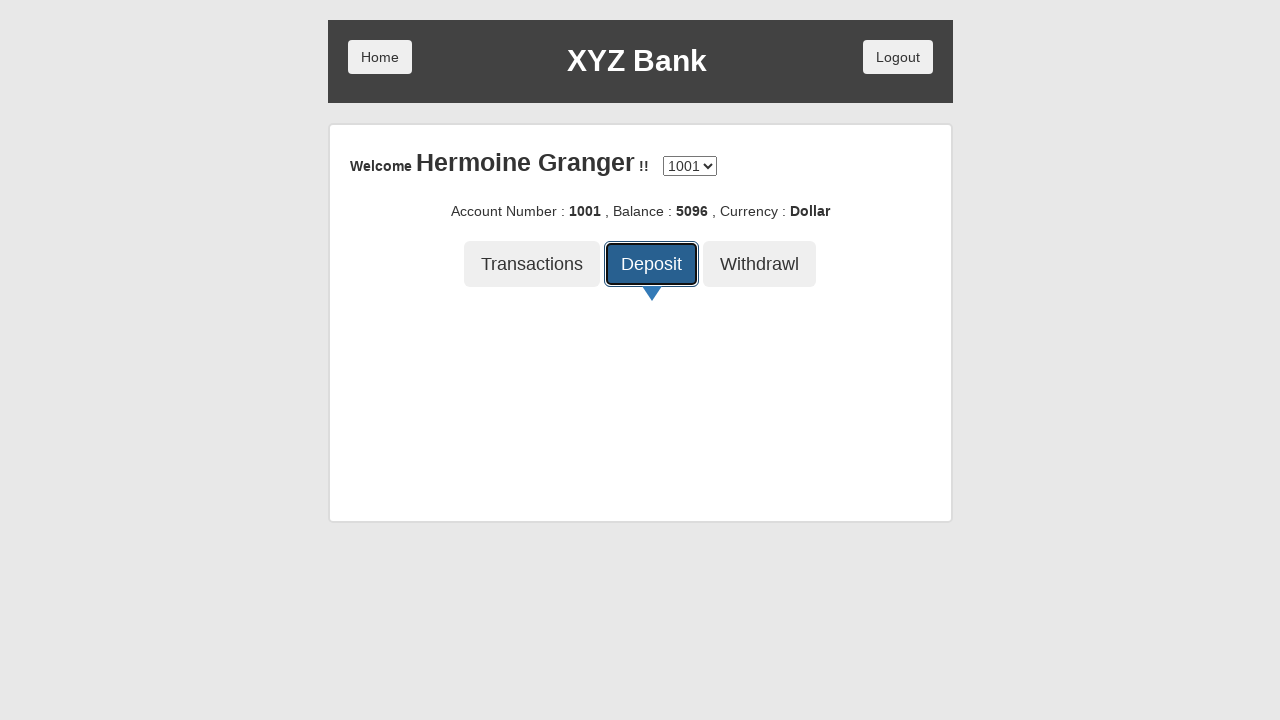

Entered deposit amount of 10000 on input[placeholder='amount']
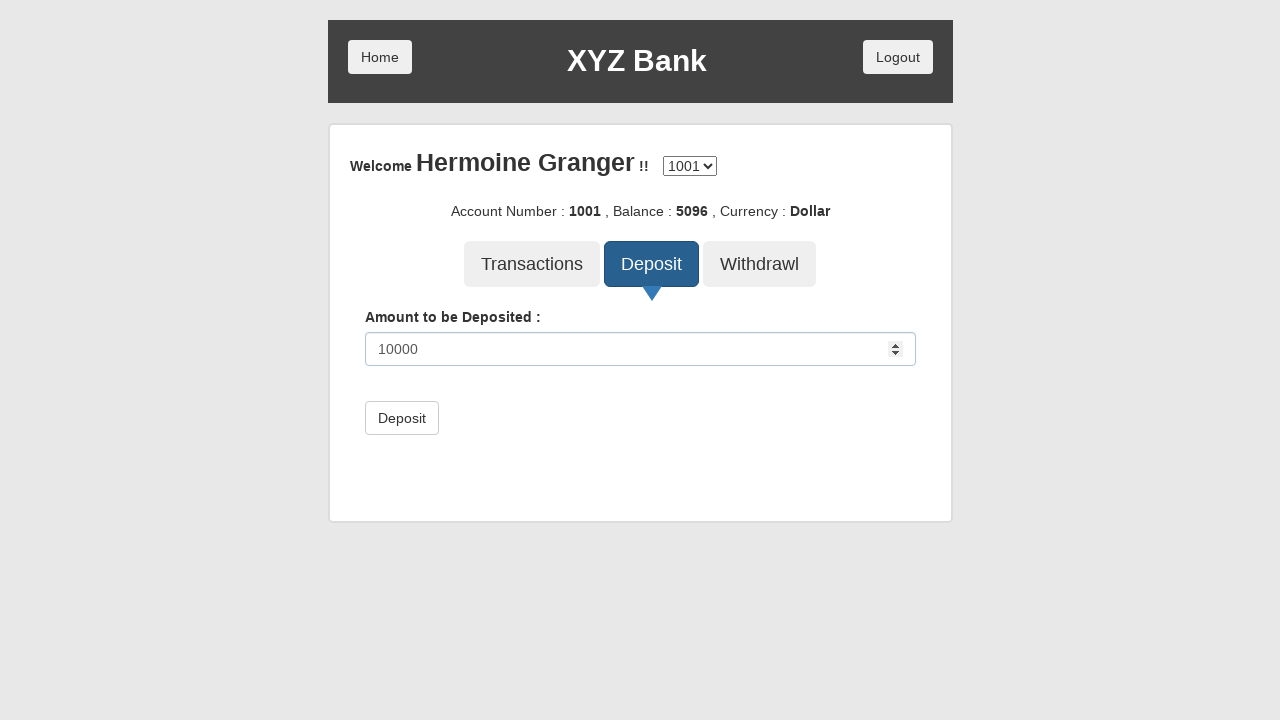

Submitted deposit transaction at (402, 418) on button[type='submit']
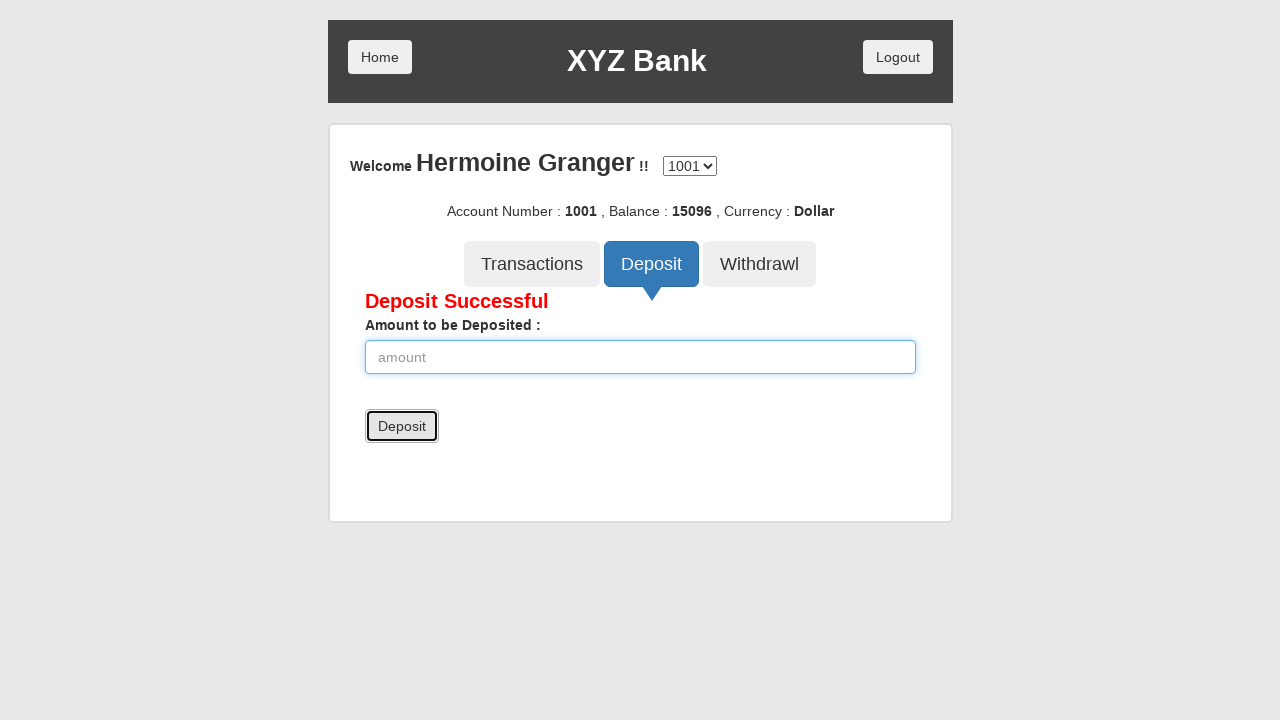

Verified success message 'Deposit Successful' appeared
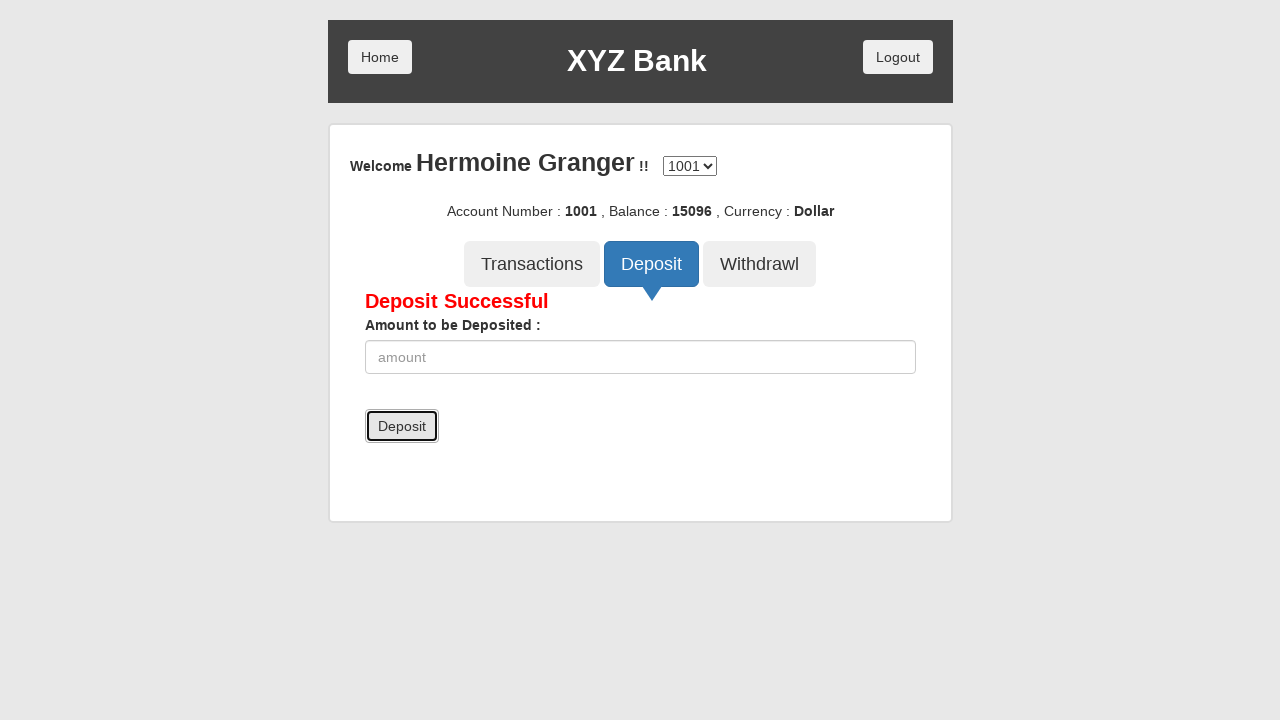

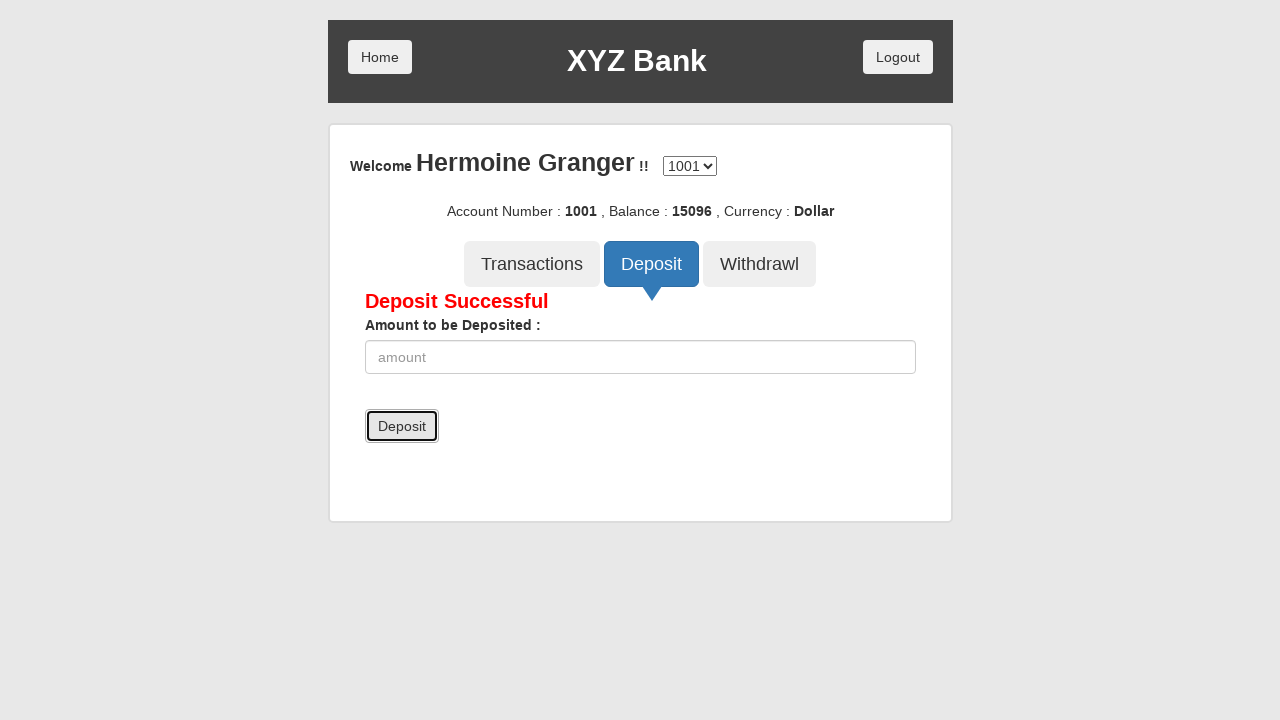